Tests adding a product to cart on BStackDemo and verifies the cart displays correctly

Starting URL: https://www.bstackdemo.com

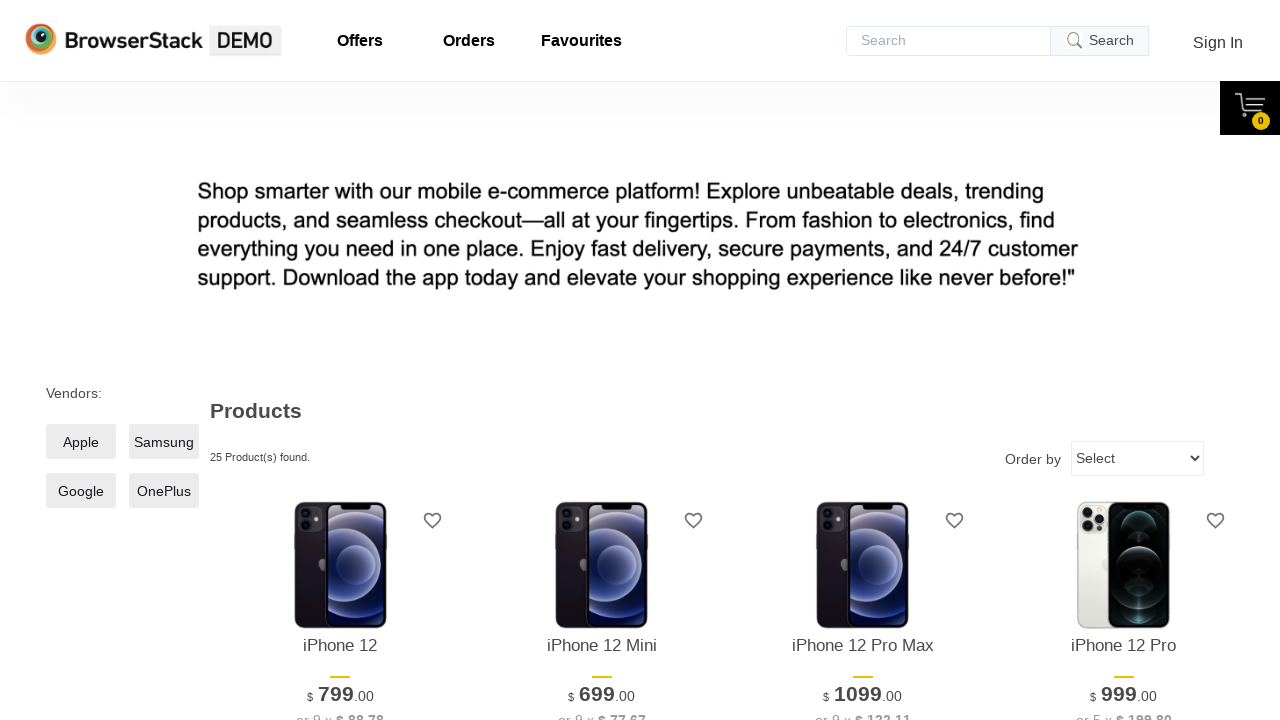

Waited for first product to be visible
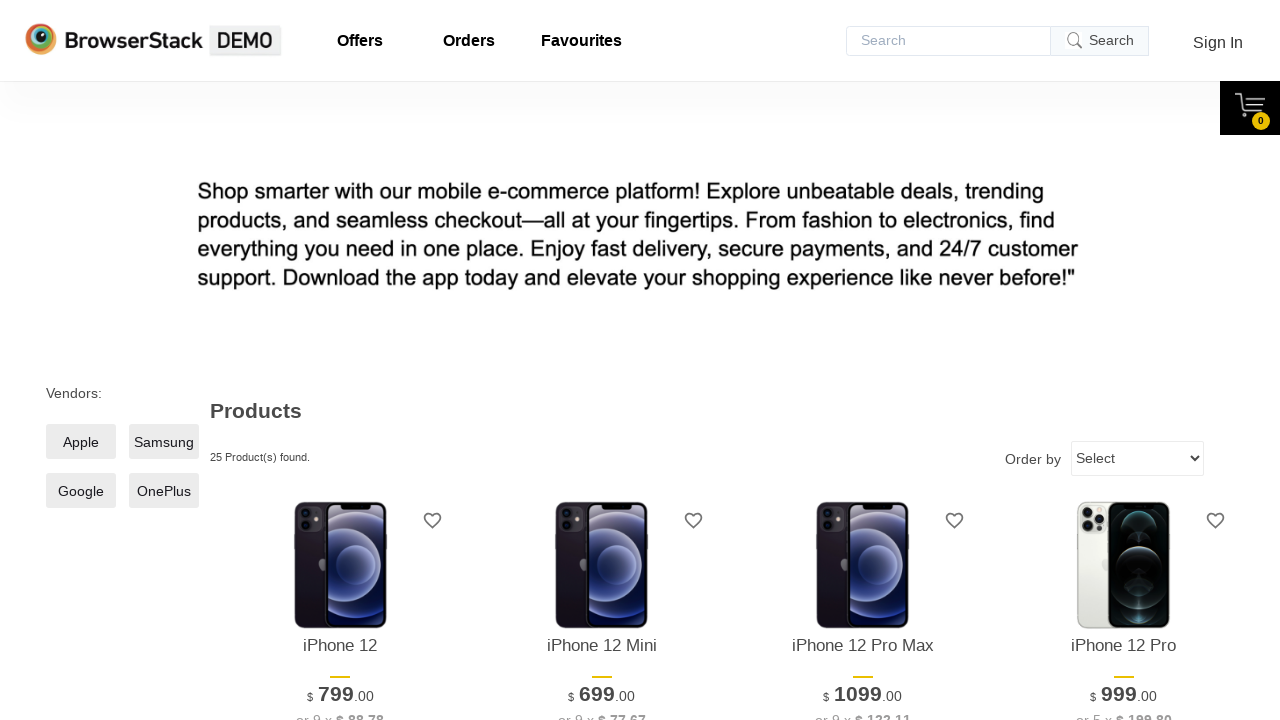

Retrieved first product text: iPhone 12
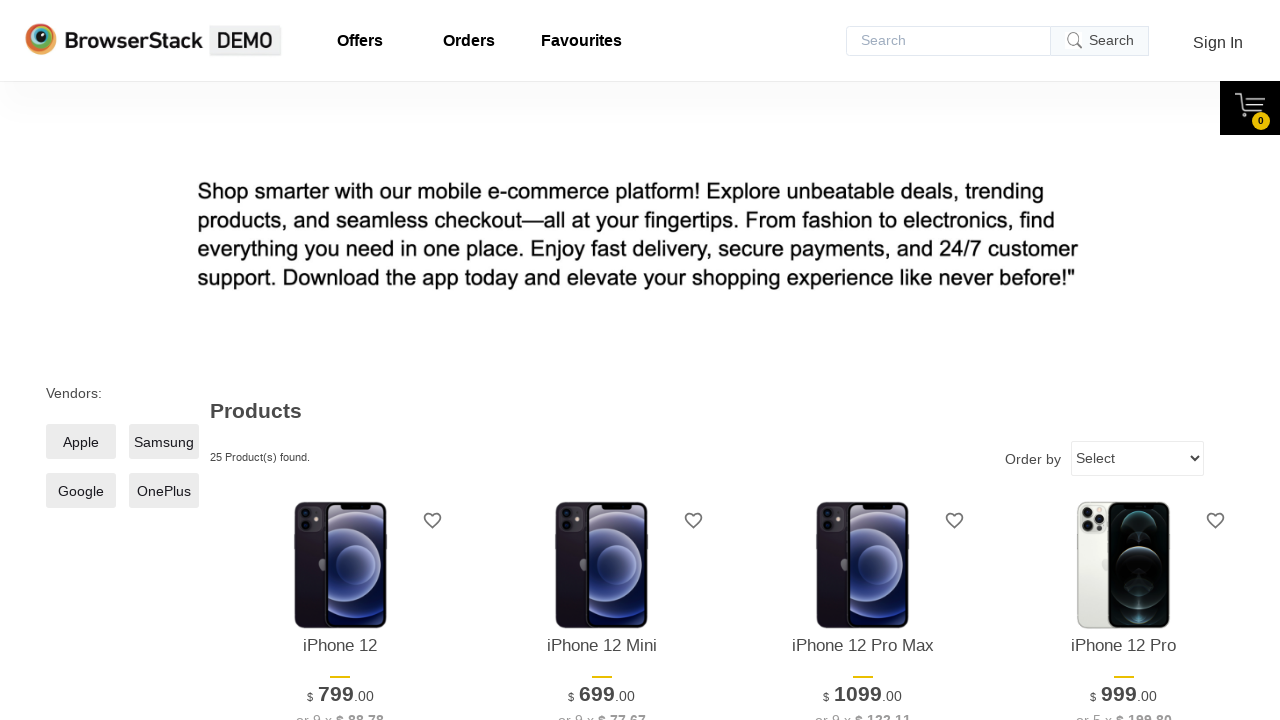

Clicked add to cart button for first product at (340, 361) on xpath=//*[@id='1']/div[4]
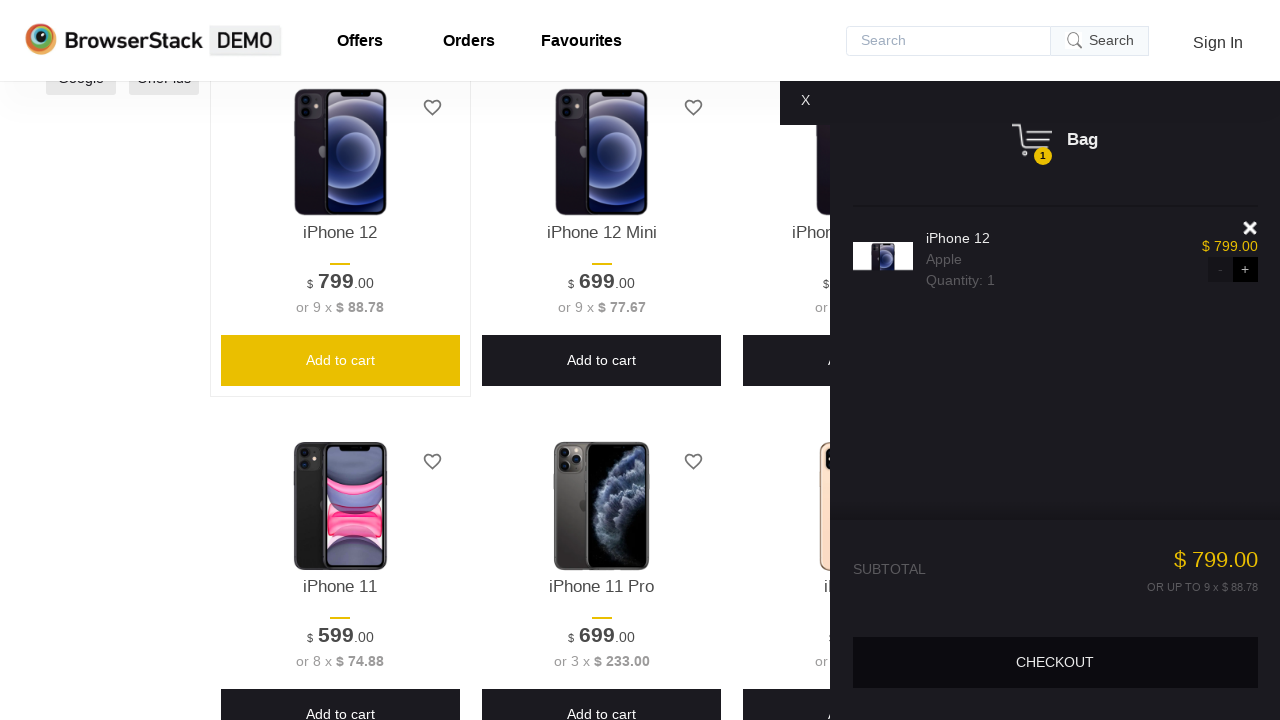

Cart content loaded and became visible
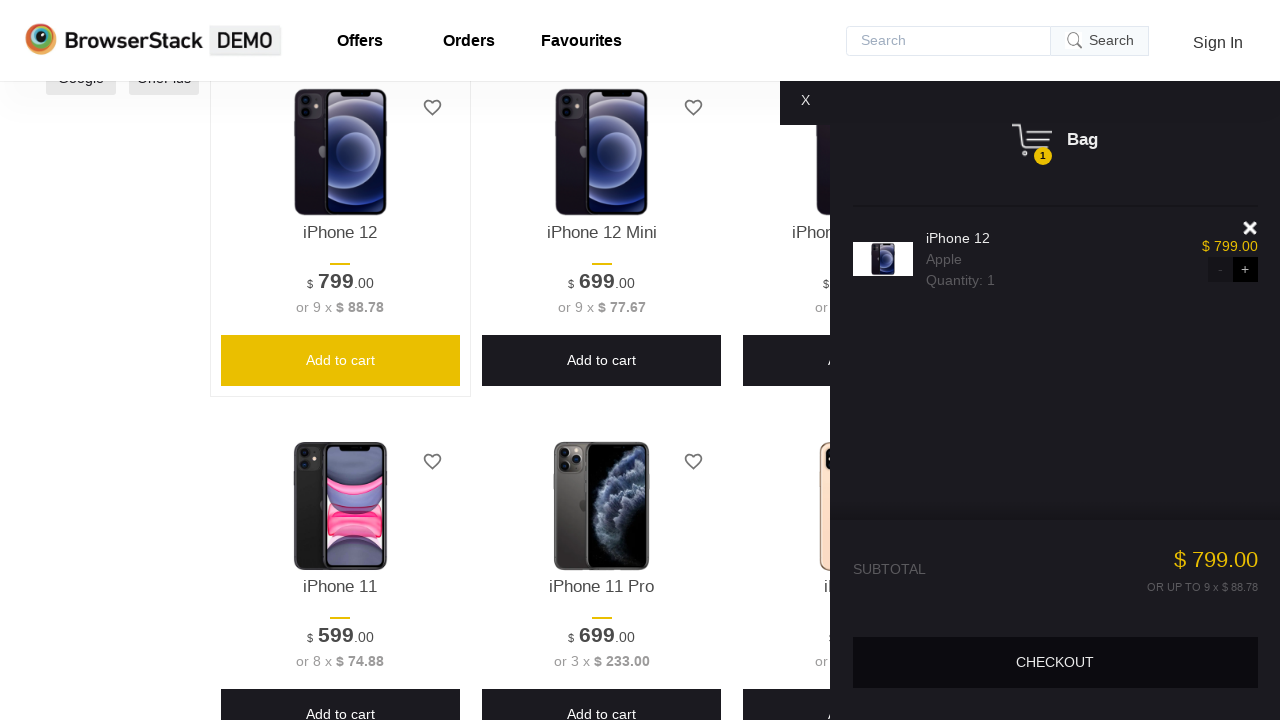

Retrieved cart product text: iPhone 12
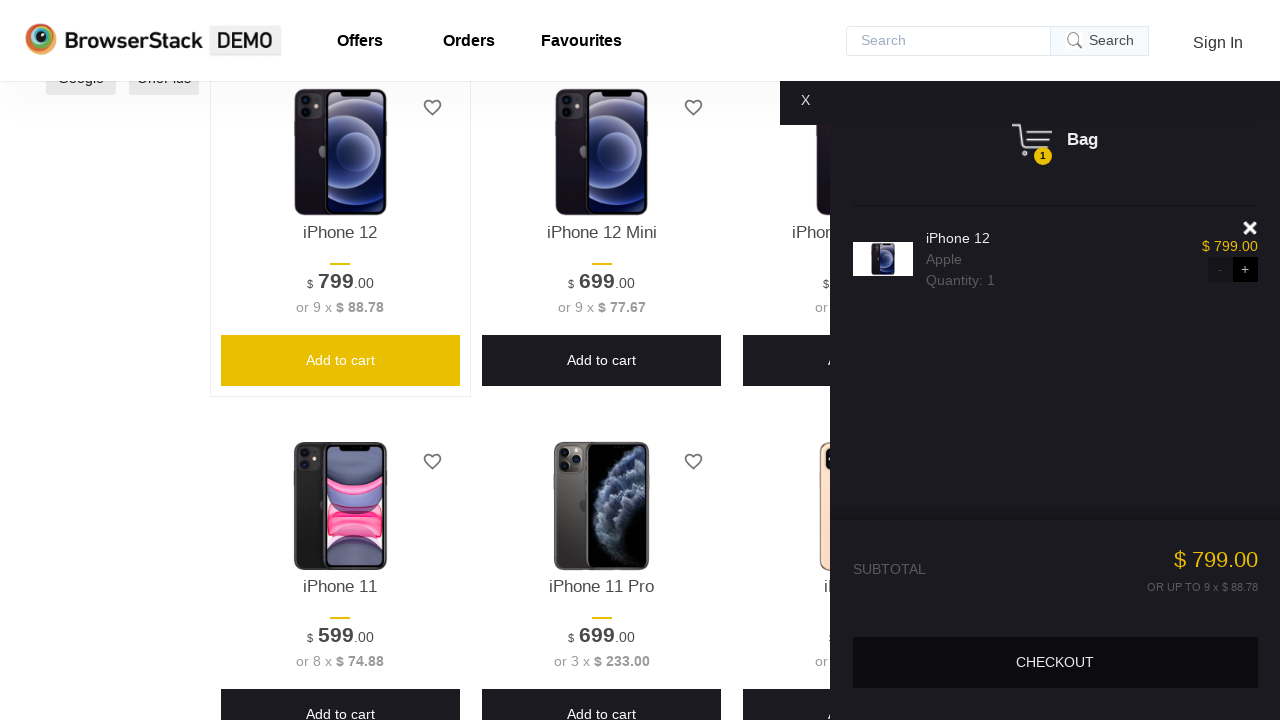

Verified that product text in cart matches the original product
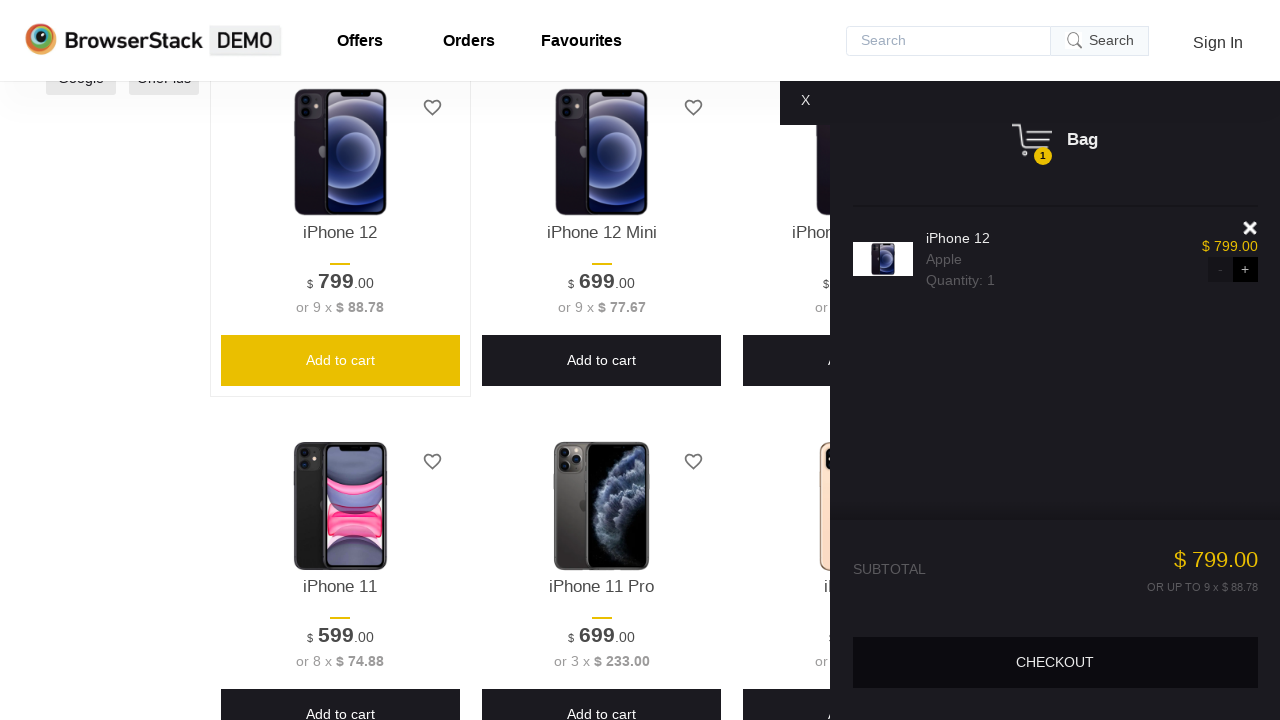

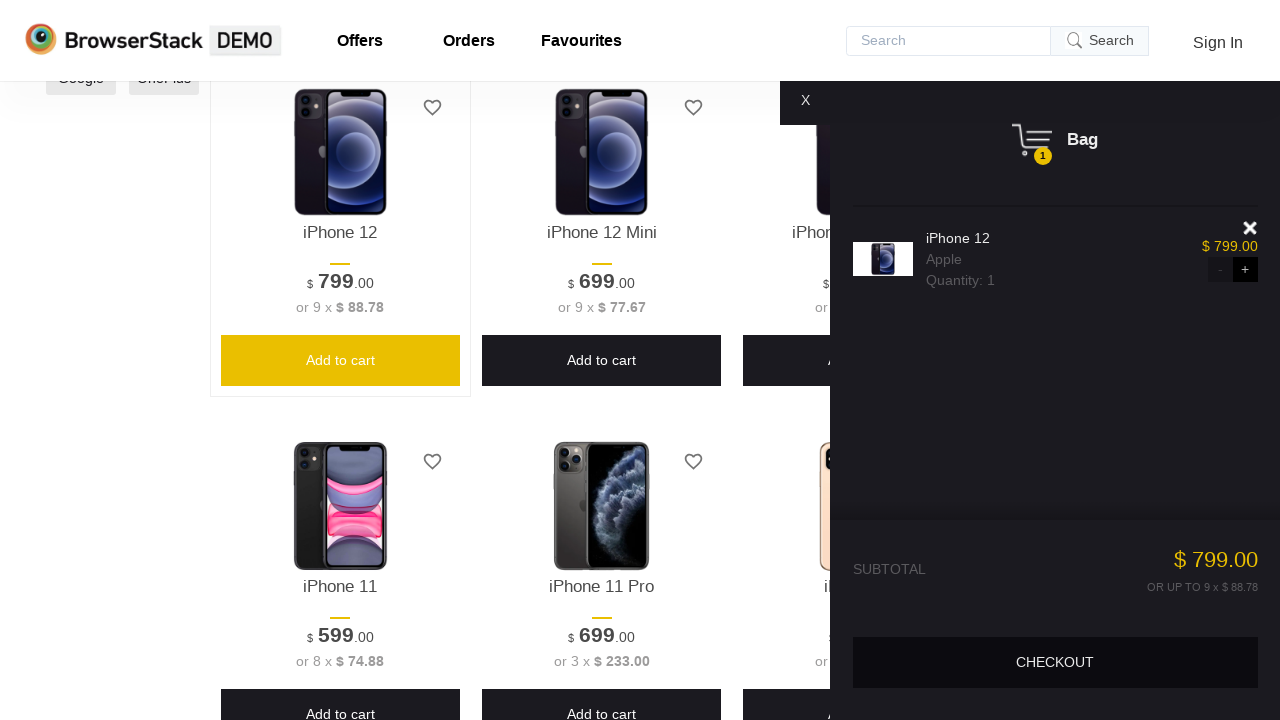